Tests the add/remove elements functionality by clicking the "Add Element" button 5 times to create elements, then clicking the "Delete" button 4 times to remove them.

Starting URL: https://the-internet.herokuapp.com/add_remove_elements/

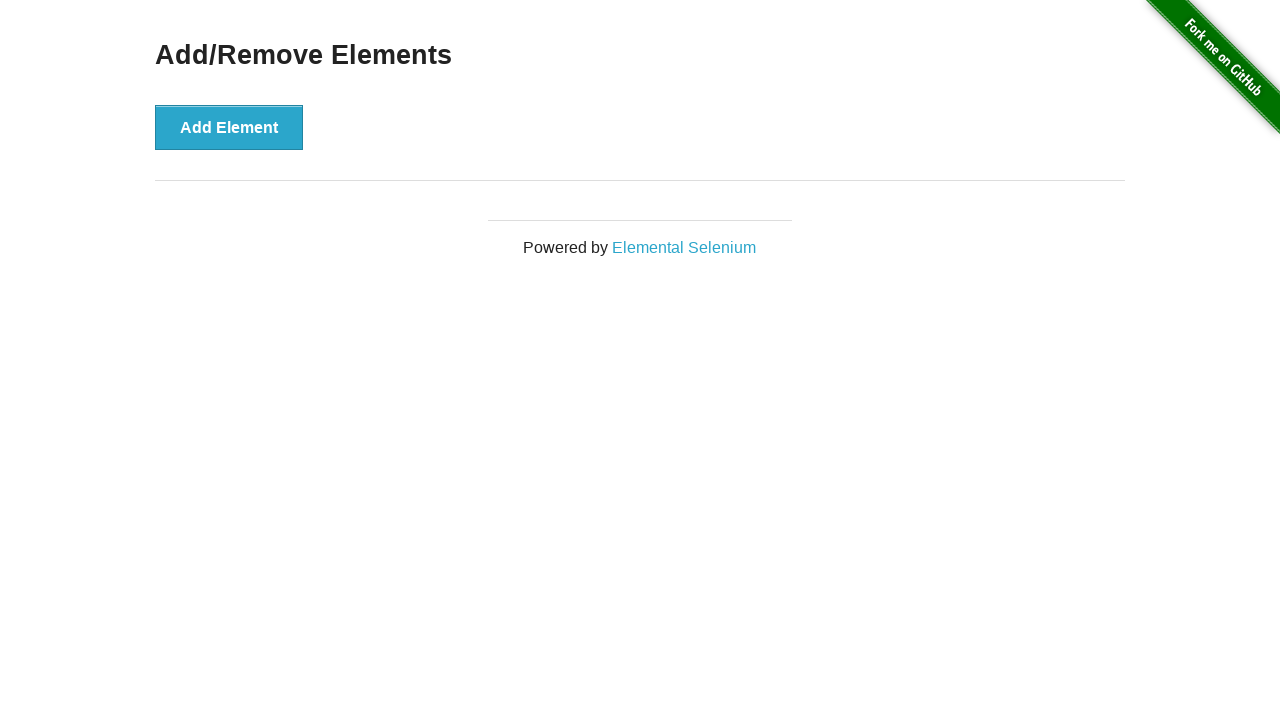

Navigated to add/remove elements page
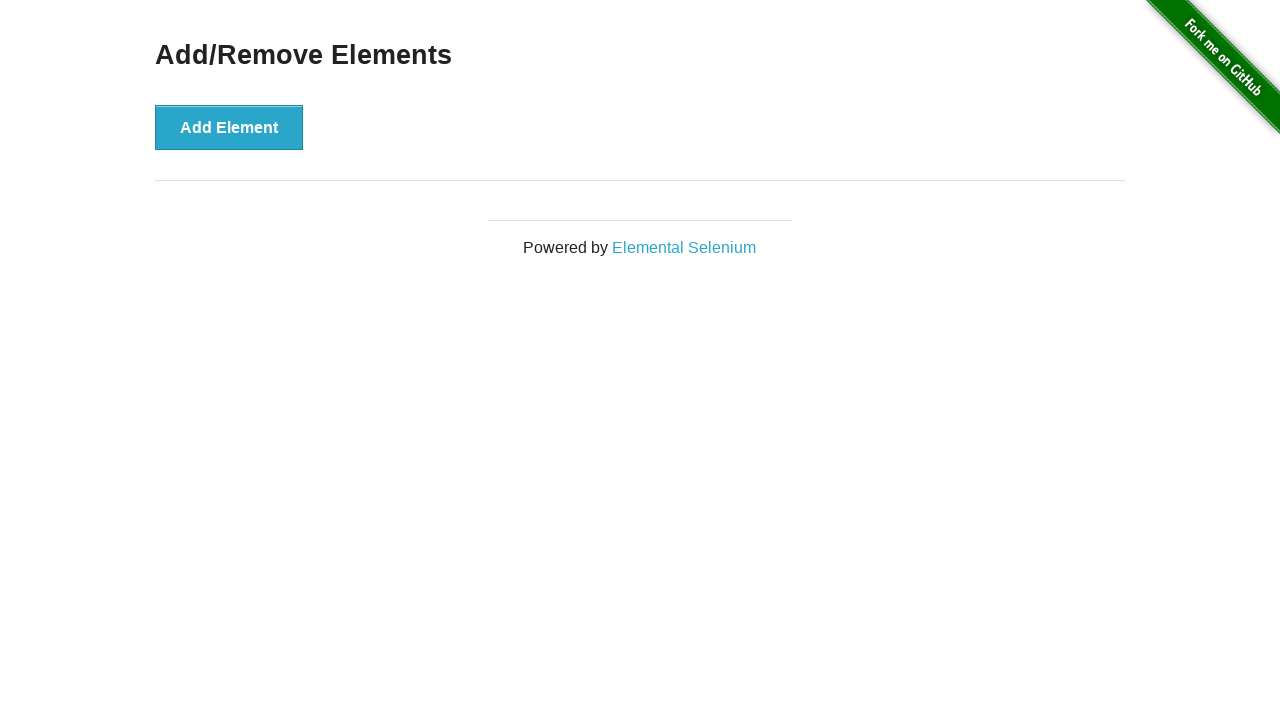

Clicked 'Add Element' button (iteration 1/5) at (229, 127) on button[onclick='addElement()']
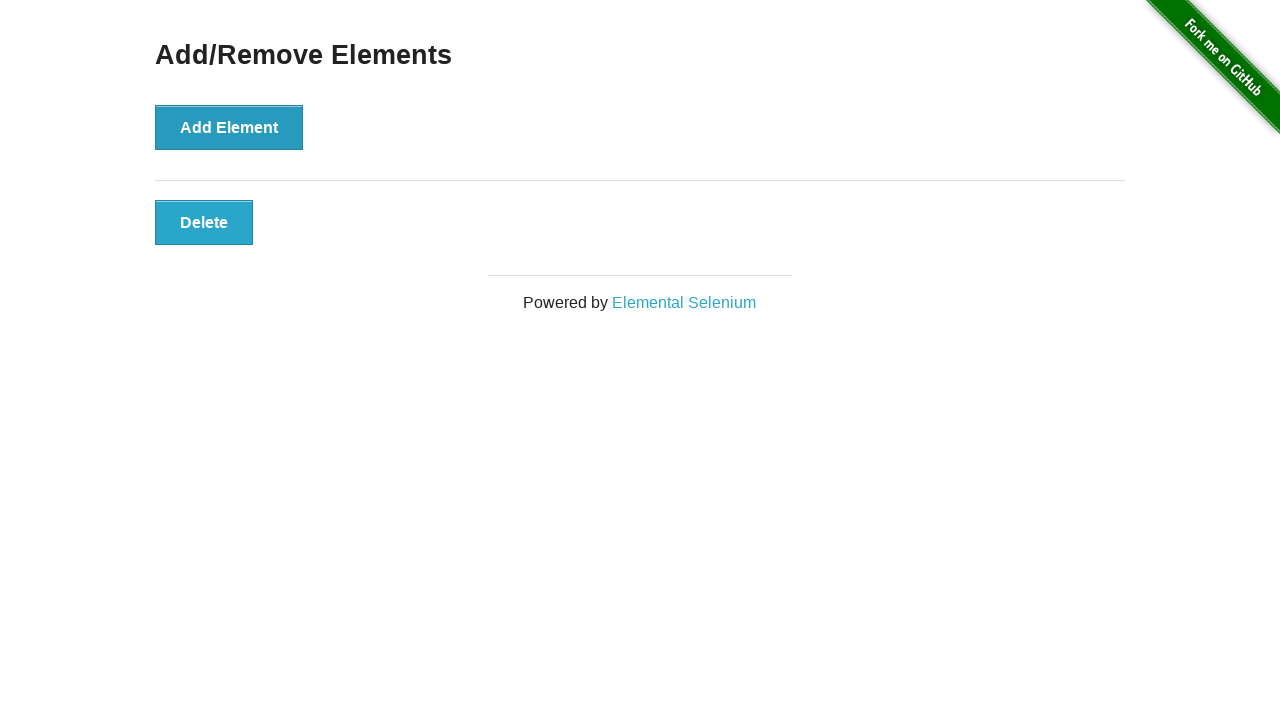

Clicked 'Add Element' button (iteration 2/5) at (229, 127) on button[onclick='addElement()']
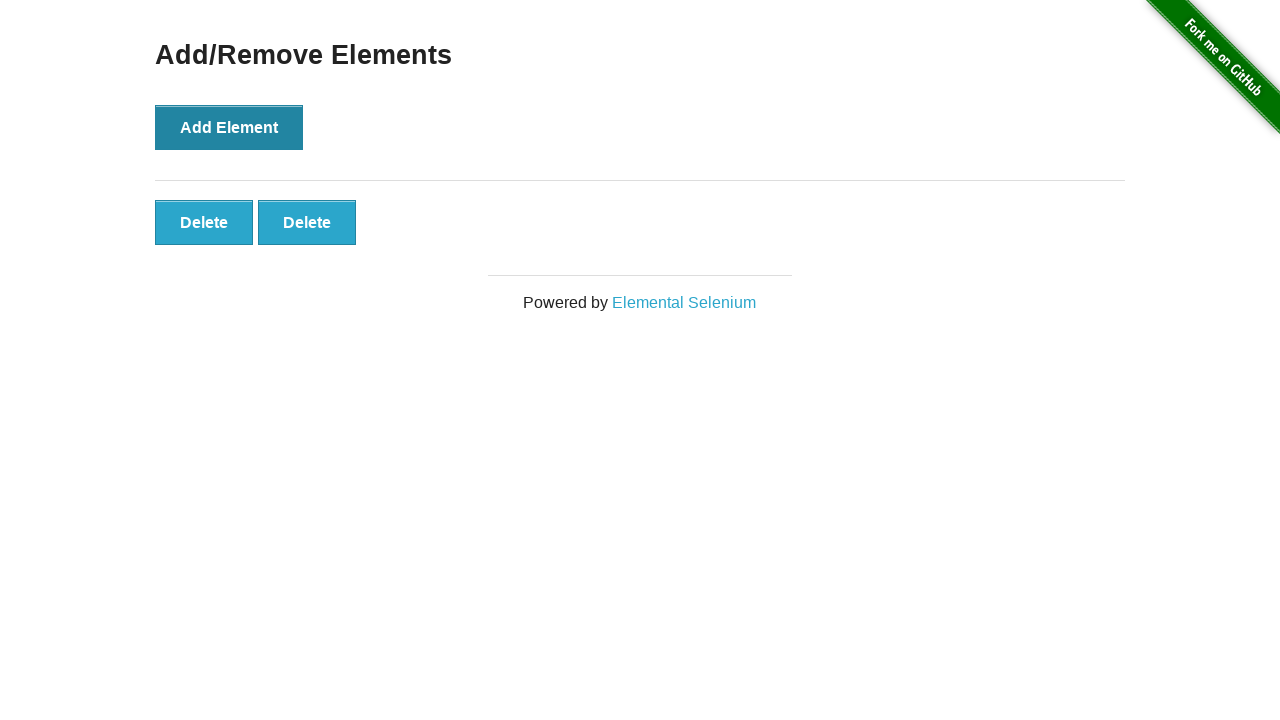

Clicked 'Add Element' button (iteration 3/5) at (229, 127) on button[onclick='addElement()']
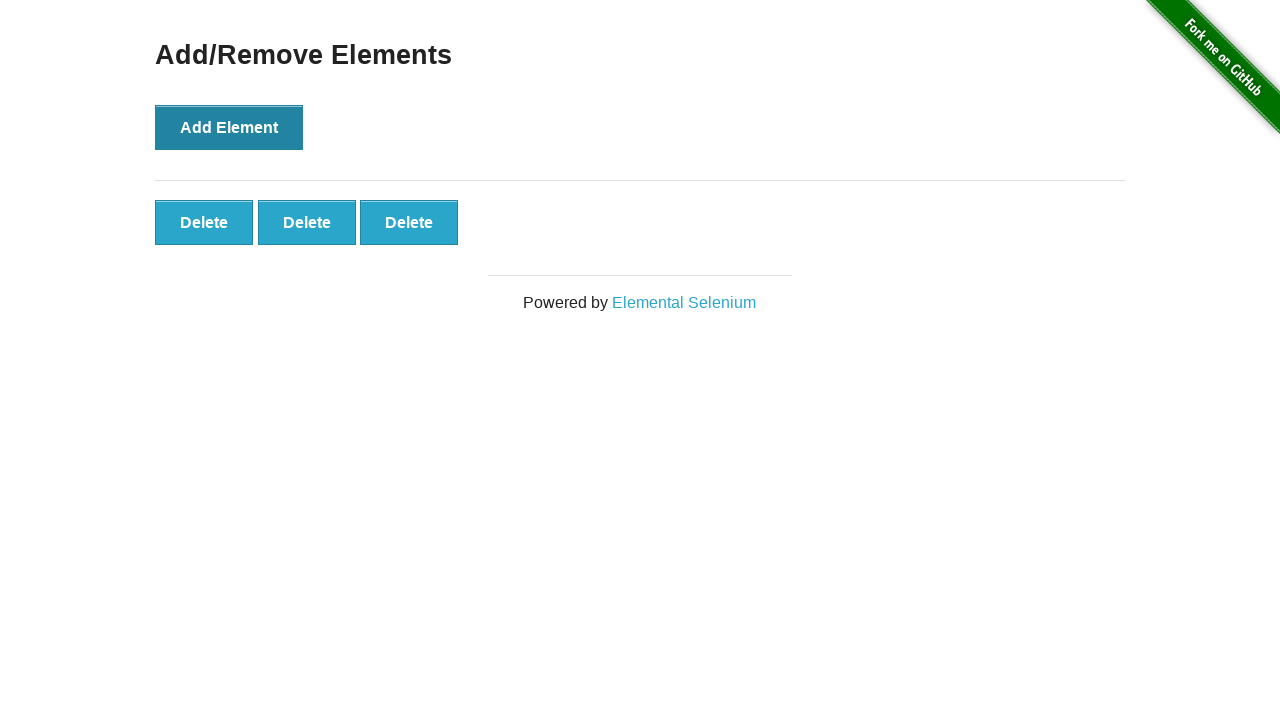

Clicked 'Add Element' button (iteration 4/5) at (229, 127) on button[onclick='addElement()']
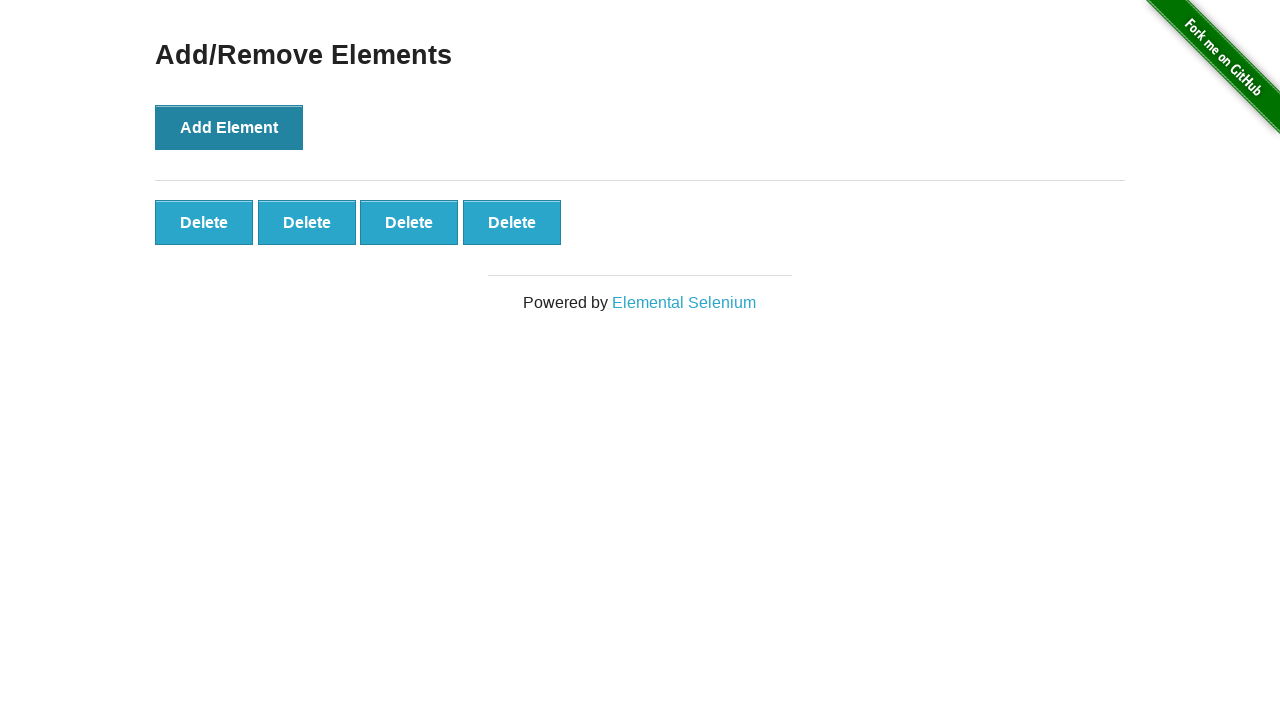

Clicked 'Add Element' button (iteration 5/5) at (229, 127) on button[onclick='addElement()']
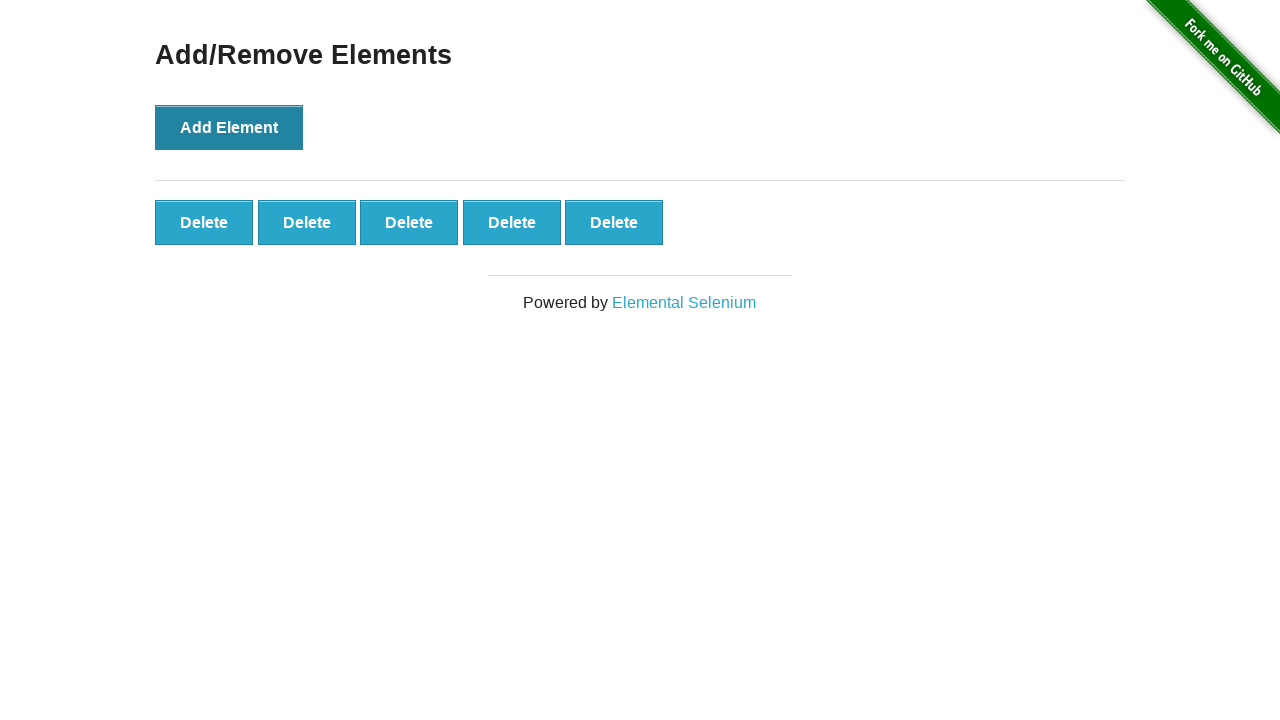

Waited 1 second before deleting element
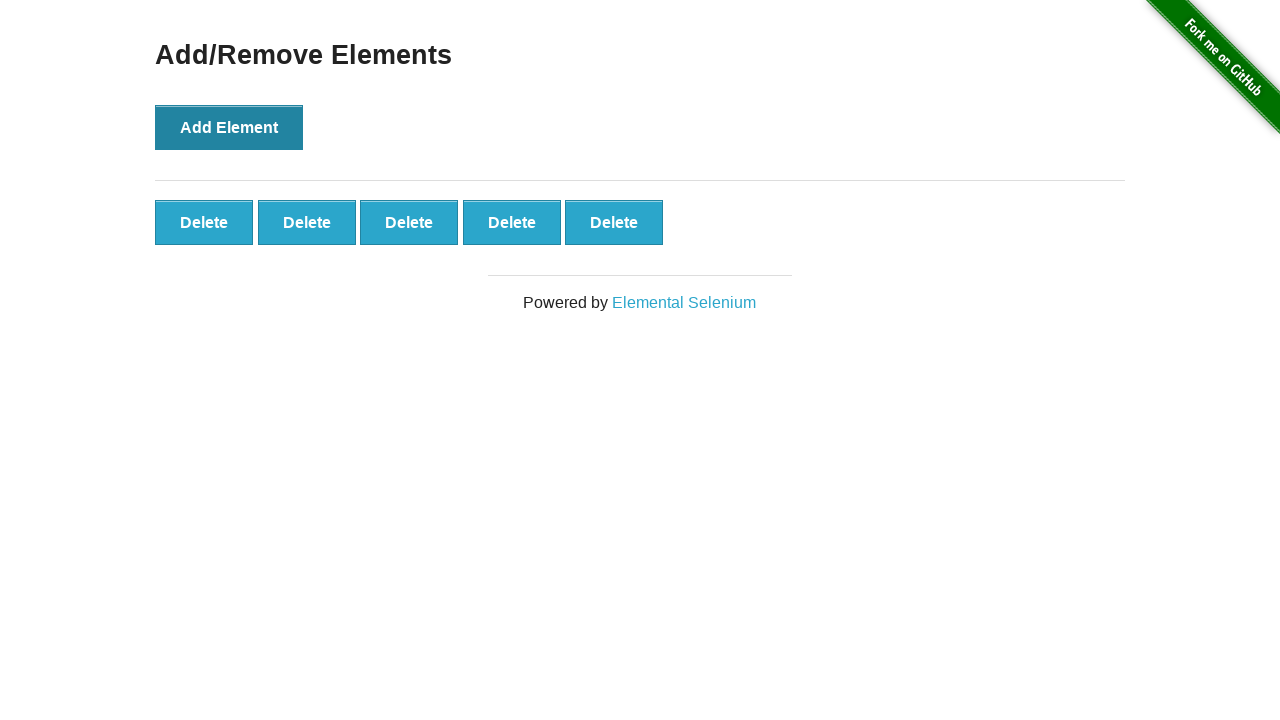

Clicked 'Delete' button to remove element (iteration 1/4) at (204, 222) on button.added-manually
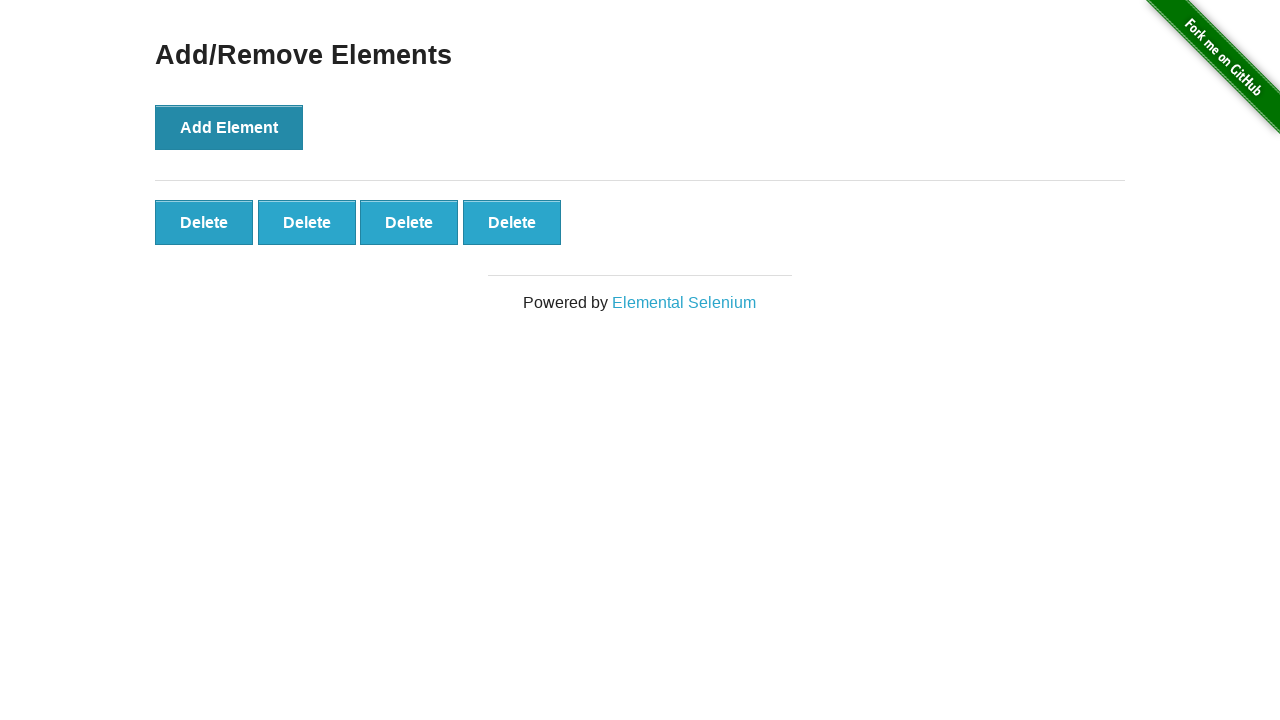

Waited 1 second before deleting element
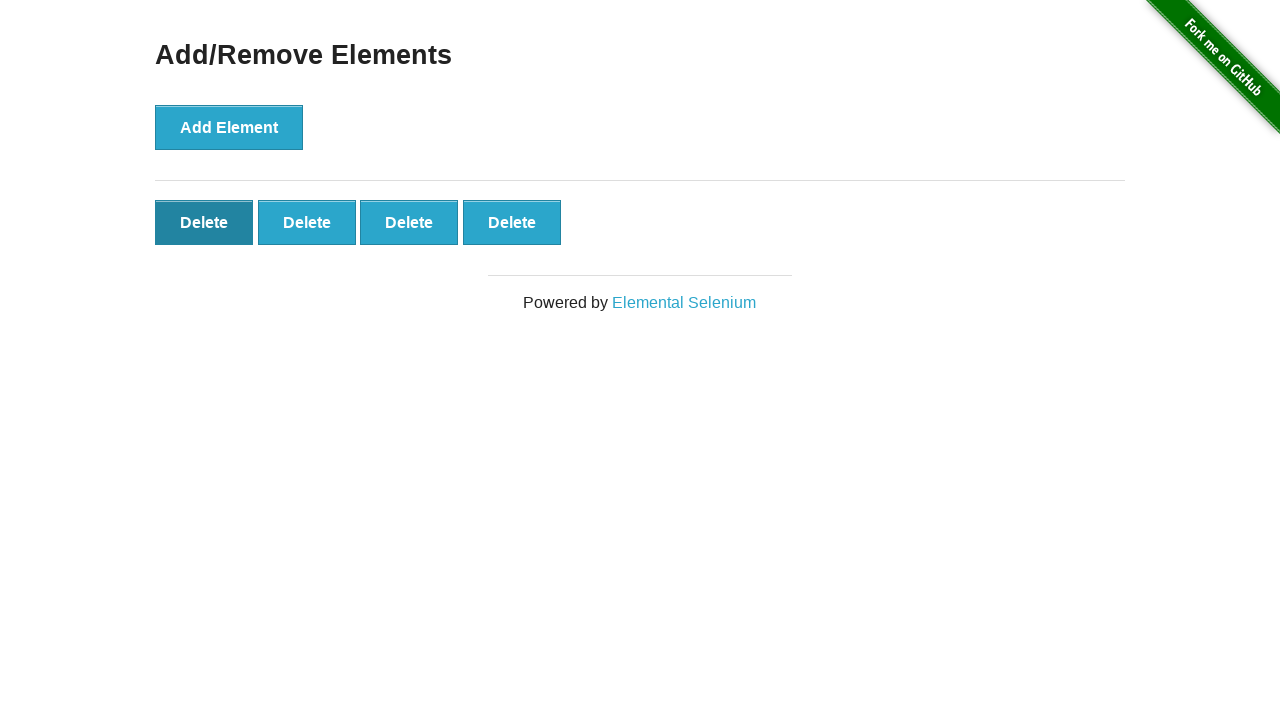

Clicked 'Delete' button to remove element (iteration 2/4) at (204, 222) on button.added-manually
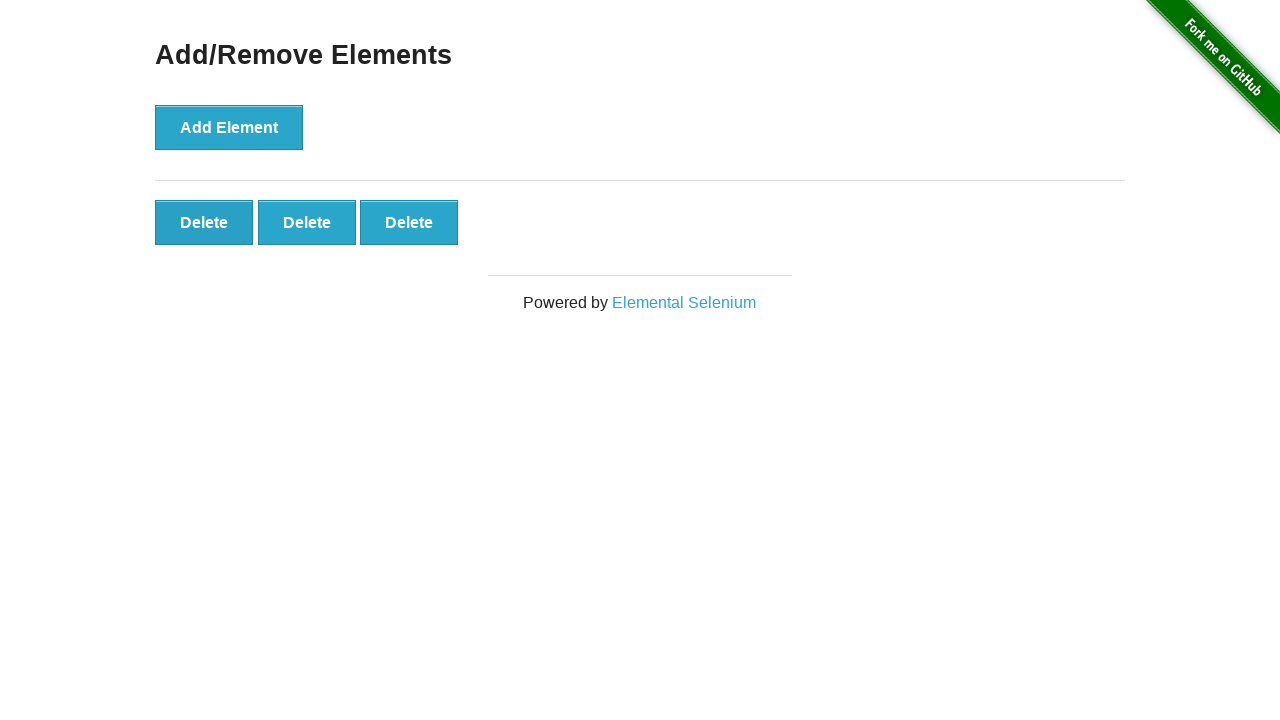

Waited 1 second before deleting element
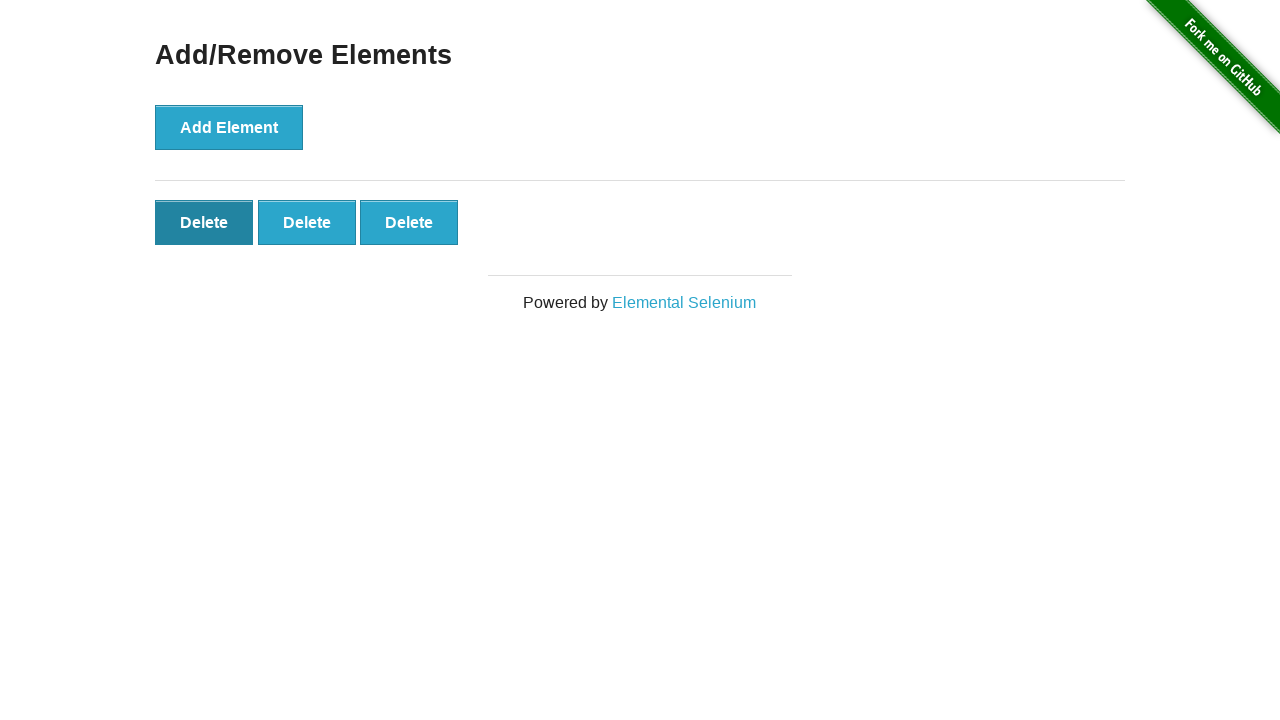

Clicked 'Delete' button to remove element (iteration 3/4) at (204, 222) on button.added-manually
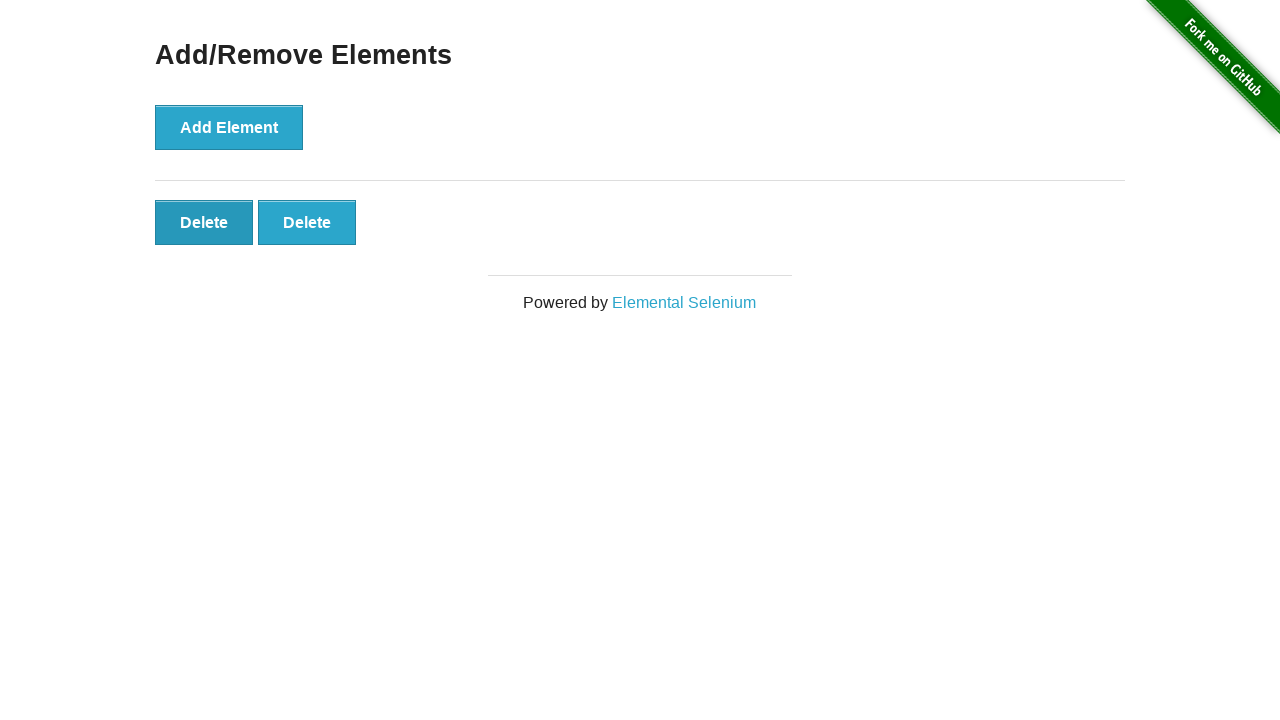

Waited 1 second before deleting element
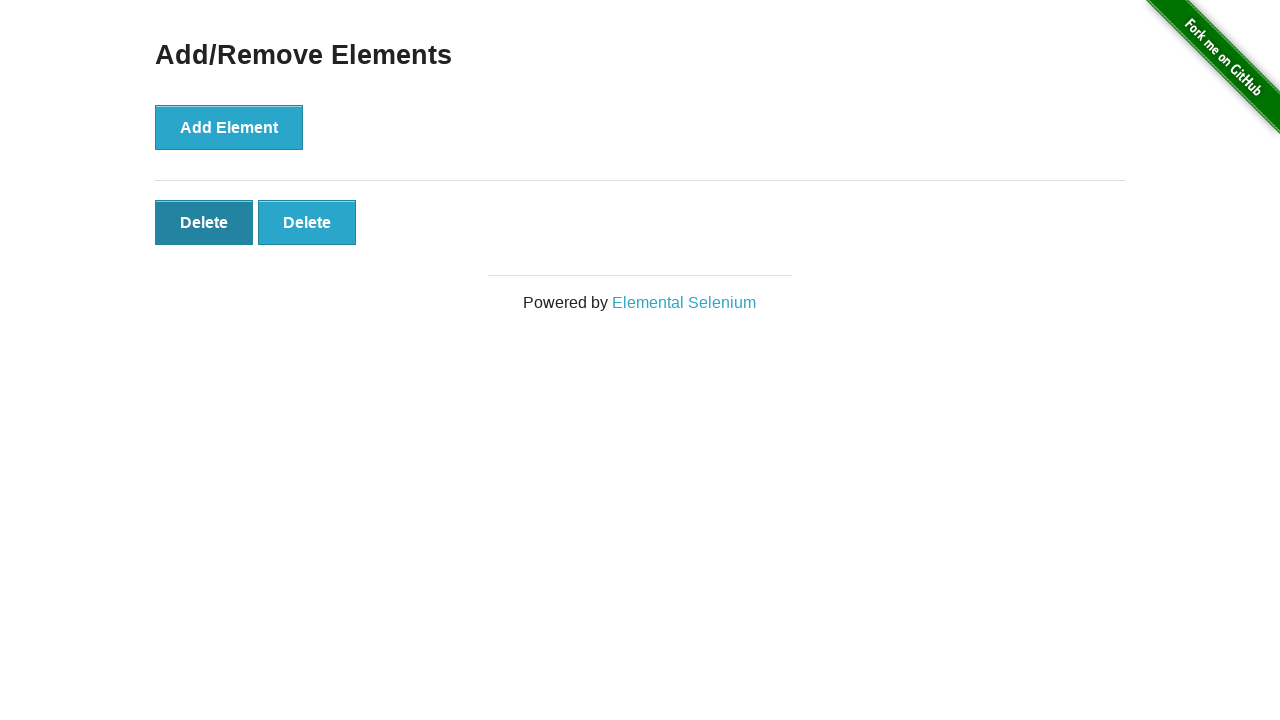

Clicked 'Delete' button to remove element (iteration 4/4) at (204, 222) on button.added-manually
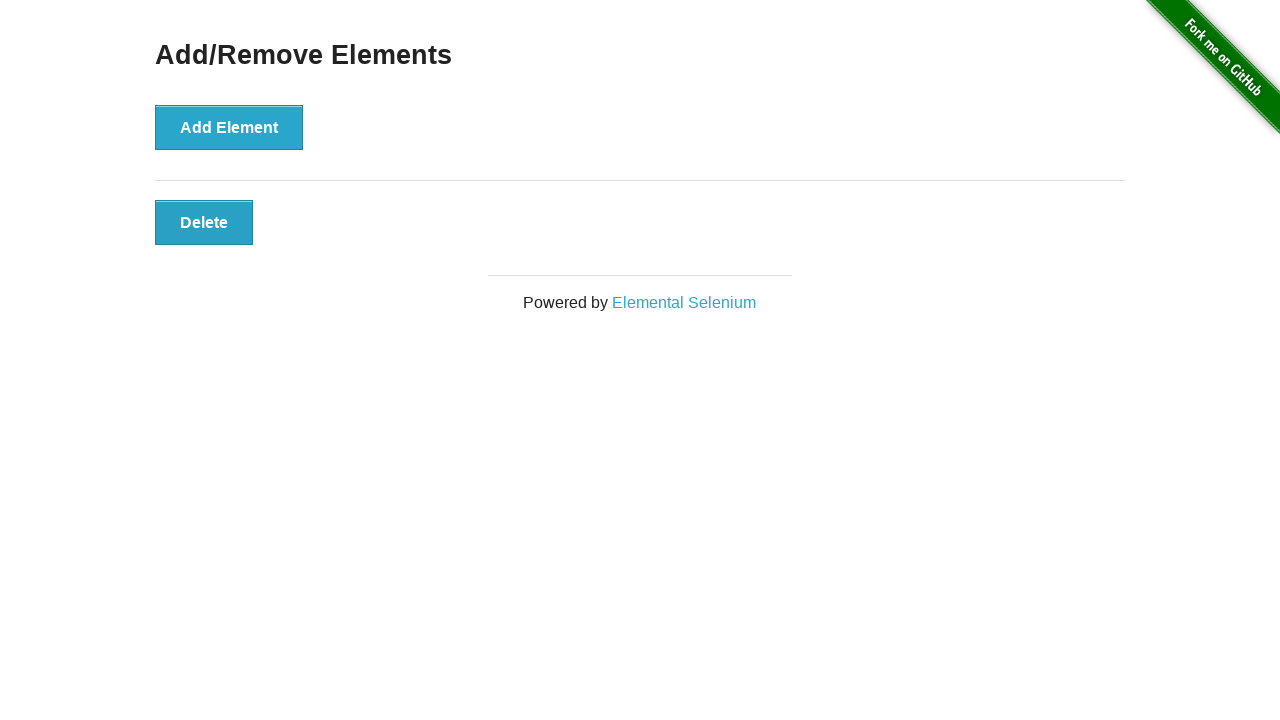

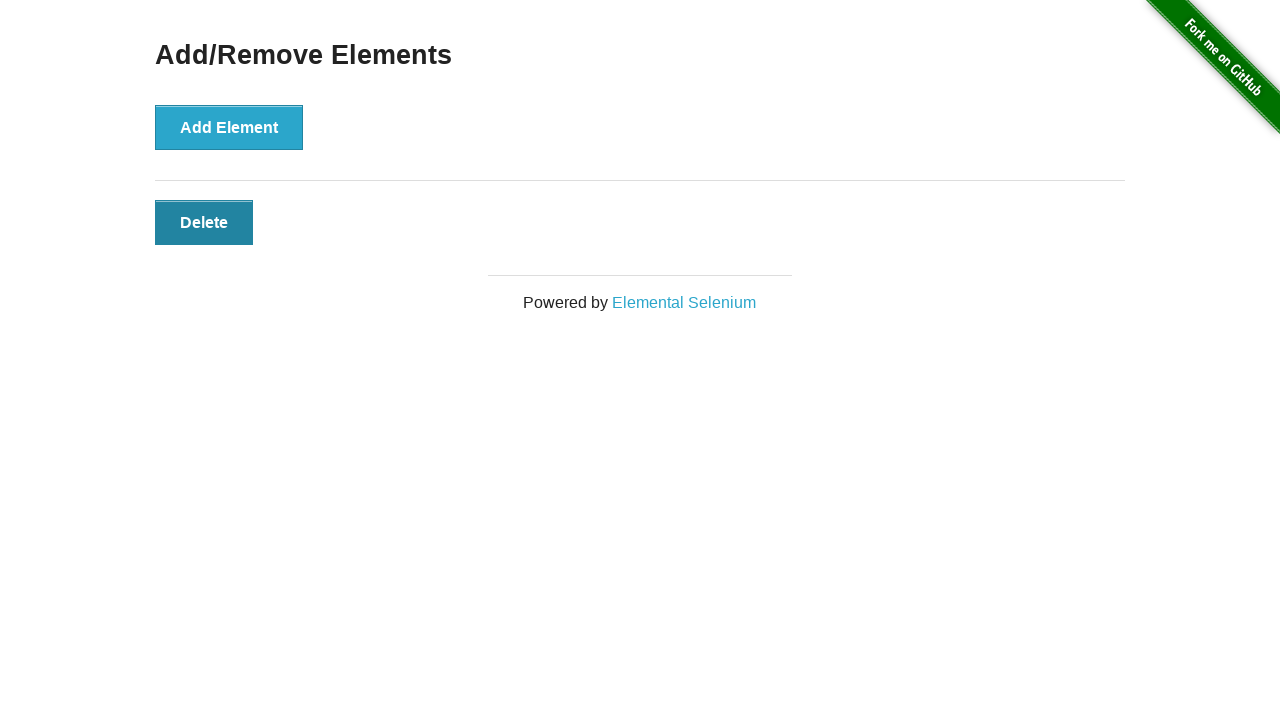